Navigates to the Sahibinden Turkish classifieds website

Starting URL: https://www.sahibinden.com/

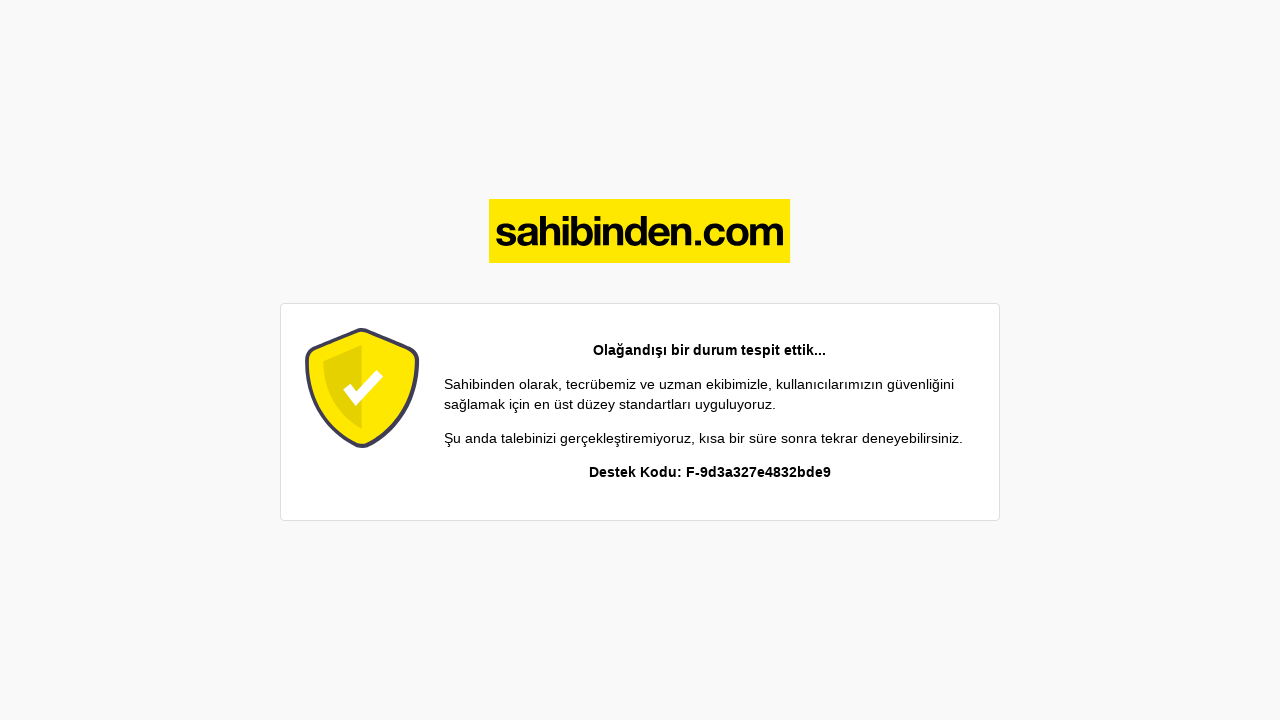

Navigated to Sahibinden Turkish classifieds website
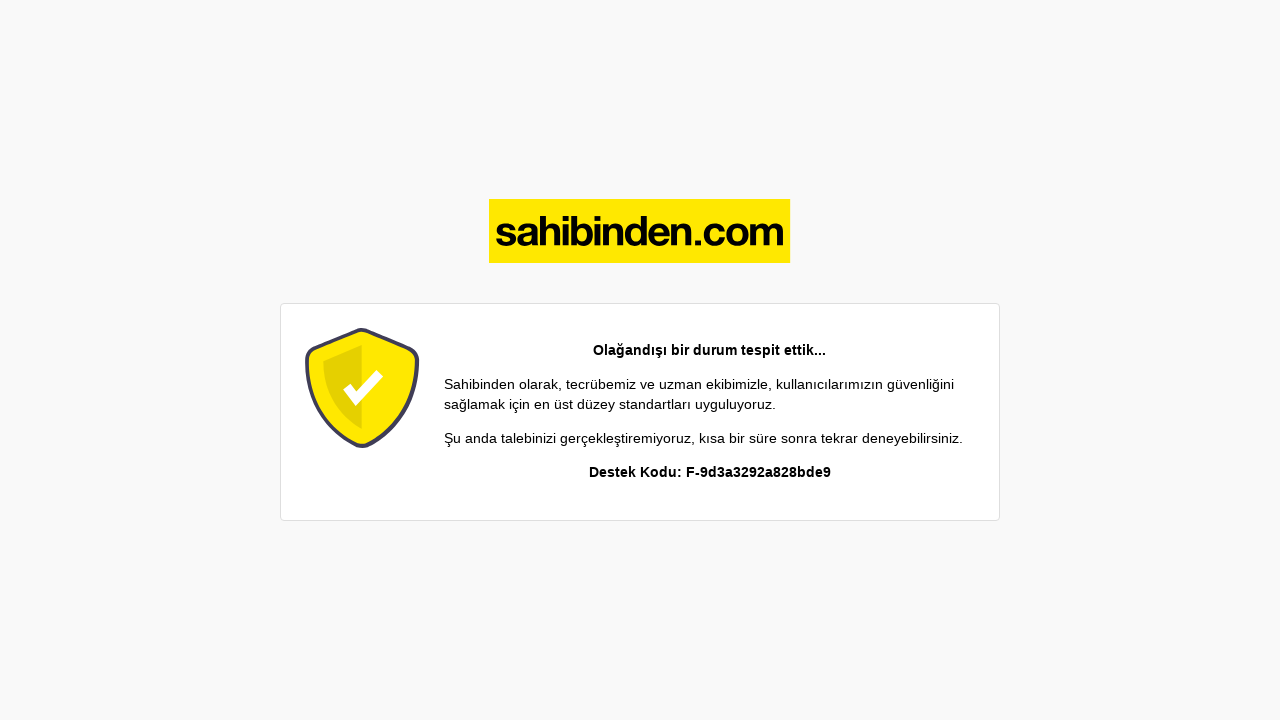

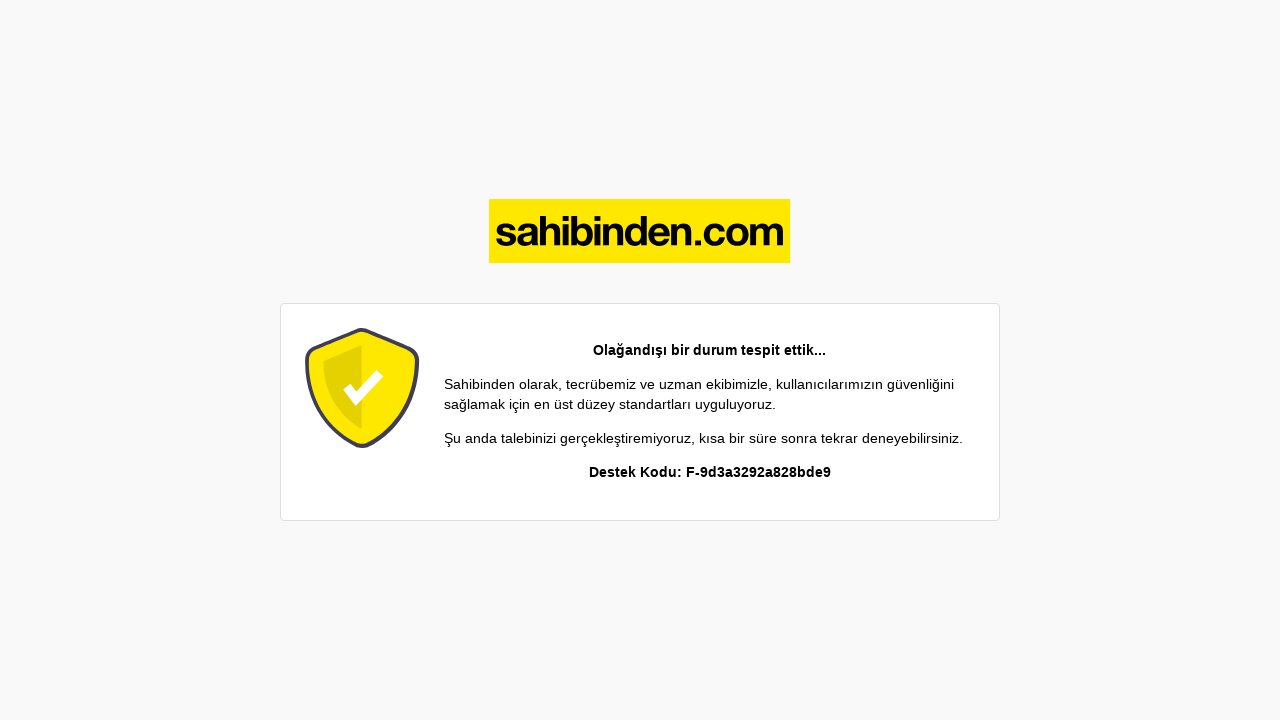